Tests a registration form by filling in first name, last name, and email fields, then submitting the form and verifying that a success message is displayed.

Starting URL: http://suninjuly.github.io/registration1.html

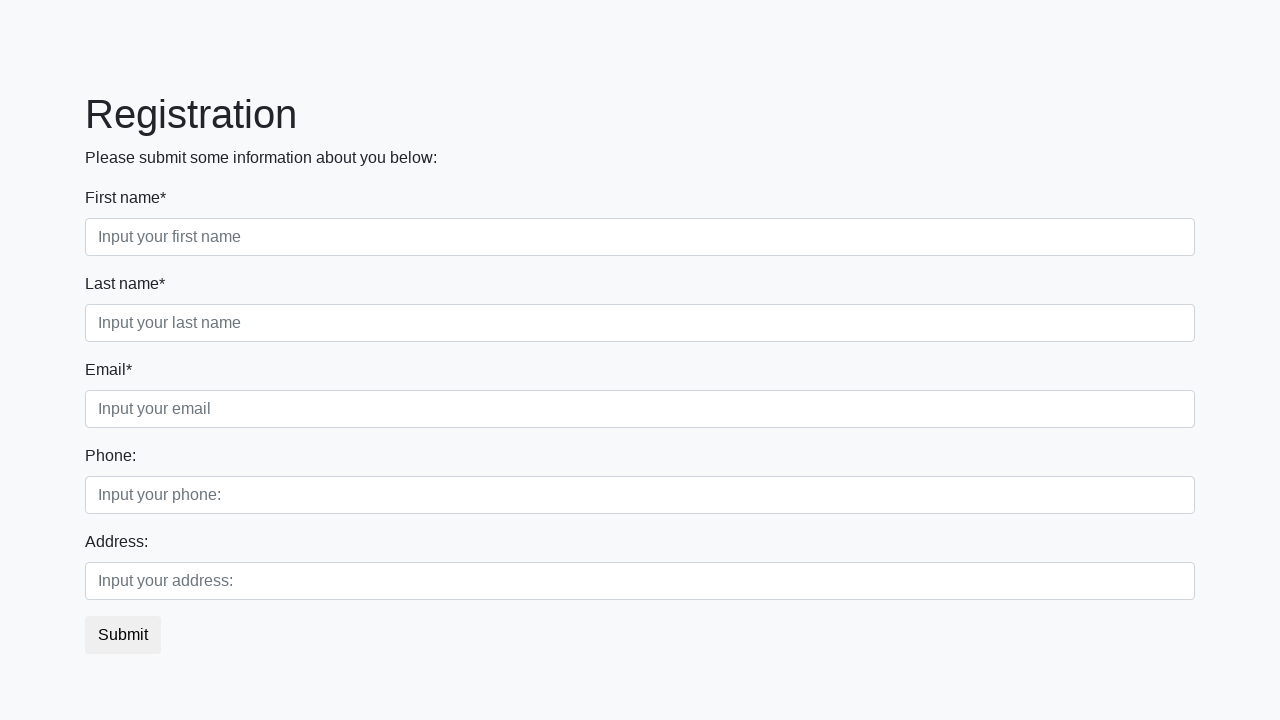

Filled first name field with 'Ivan' on .first_block .first_class .form-control
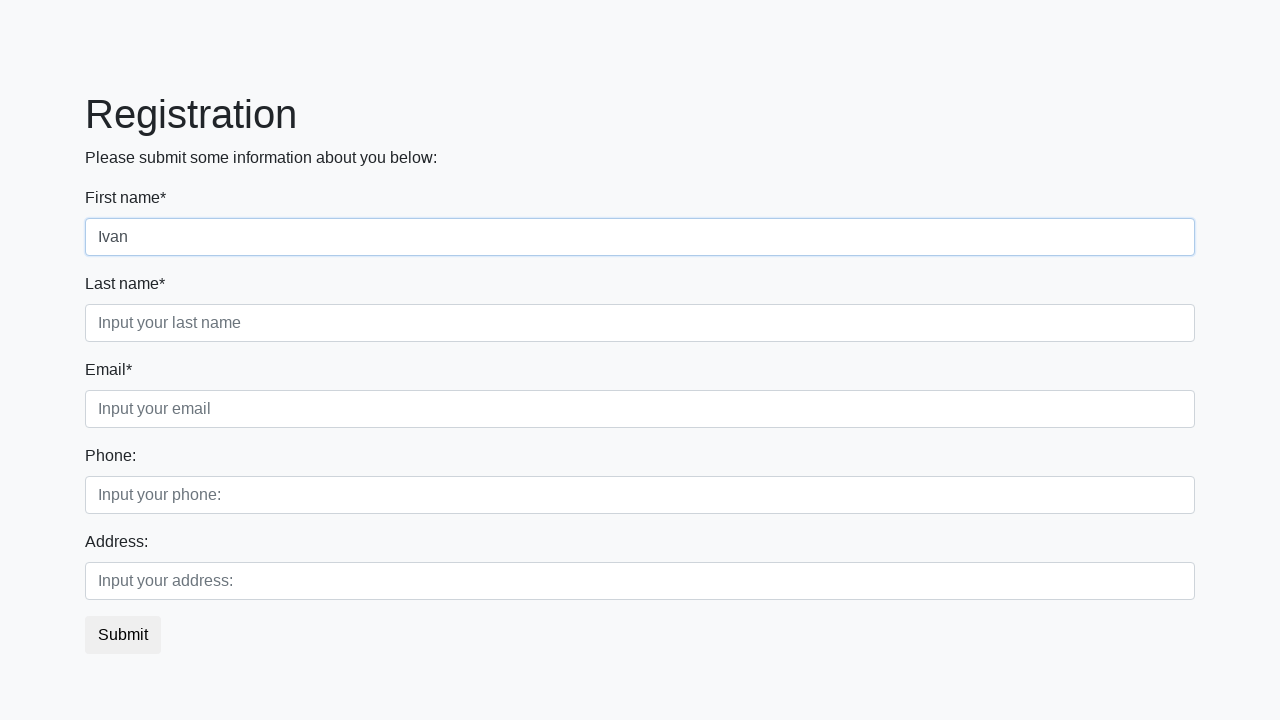

Filled last name field with 'Petrov' on .first_block .second_class .form-control
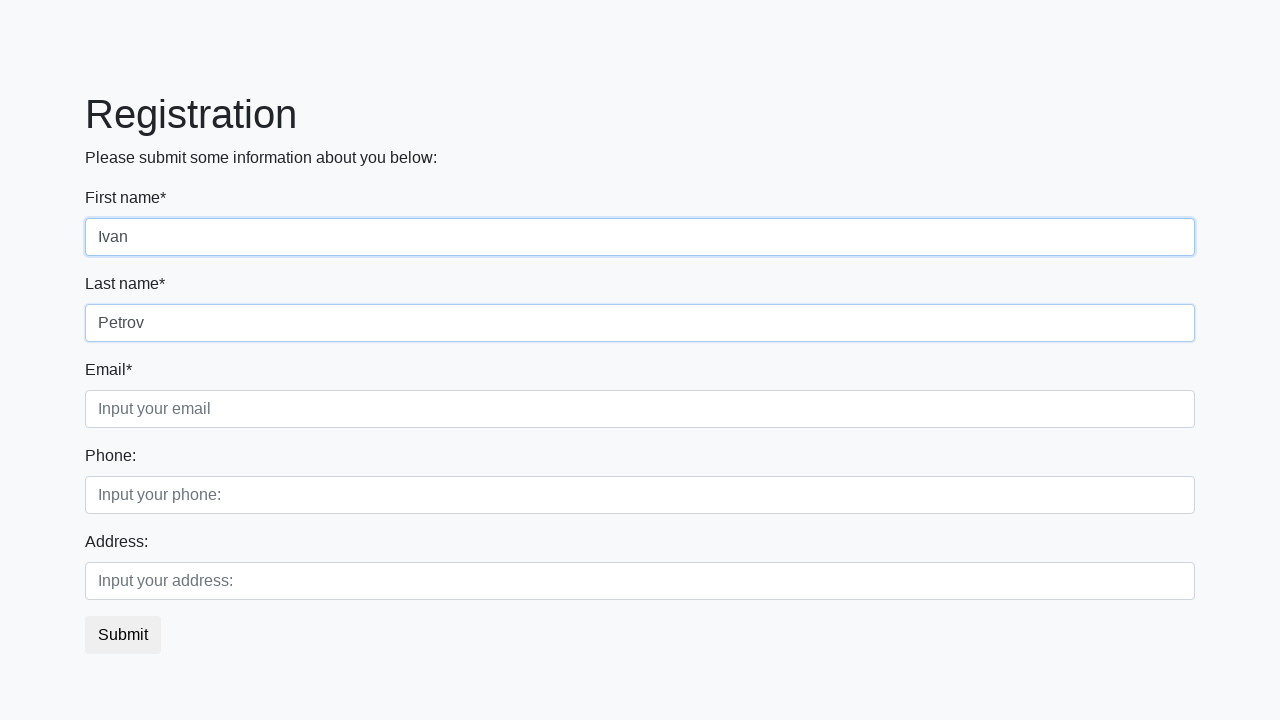

Filled email field with 'address@address' on .first_block .third_class .form-control
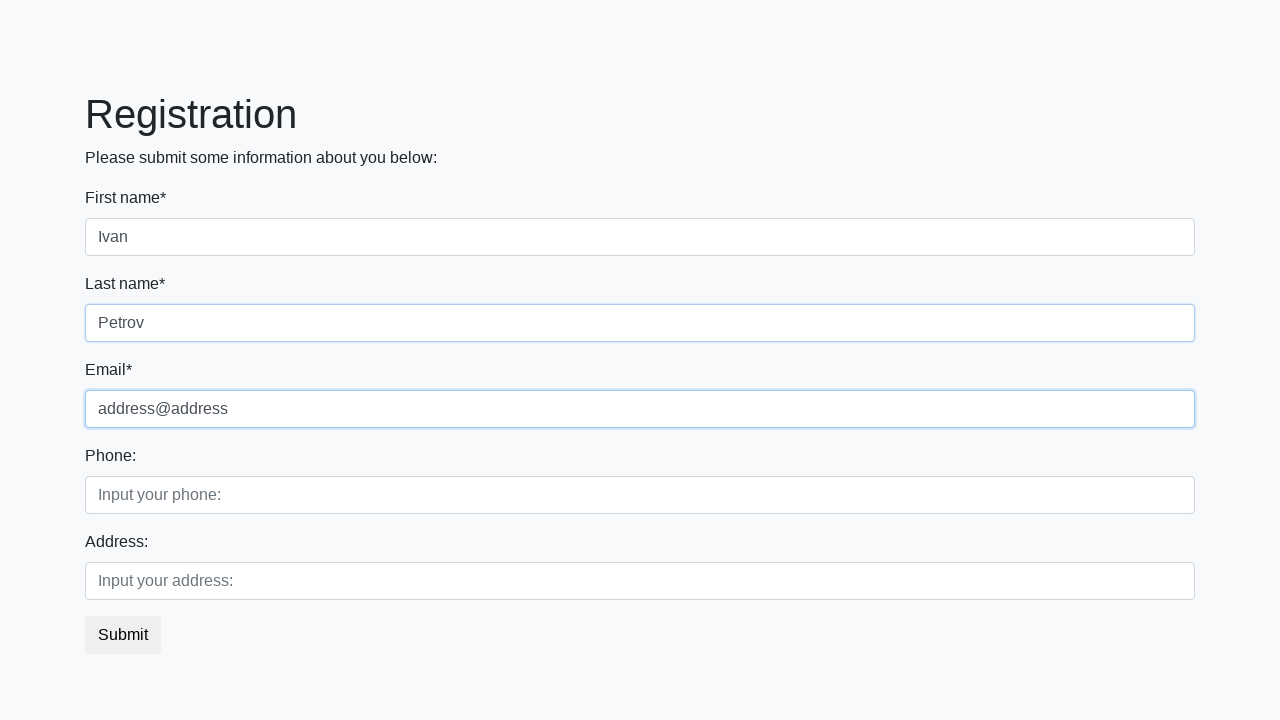

Clicked submit button to register at (123, 635) on button.btn
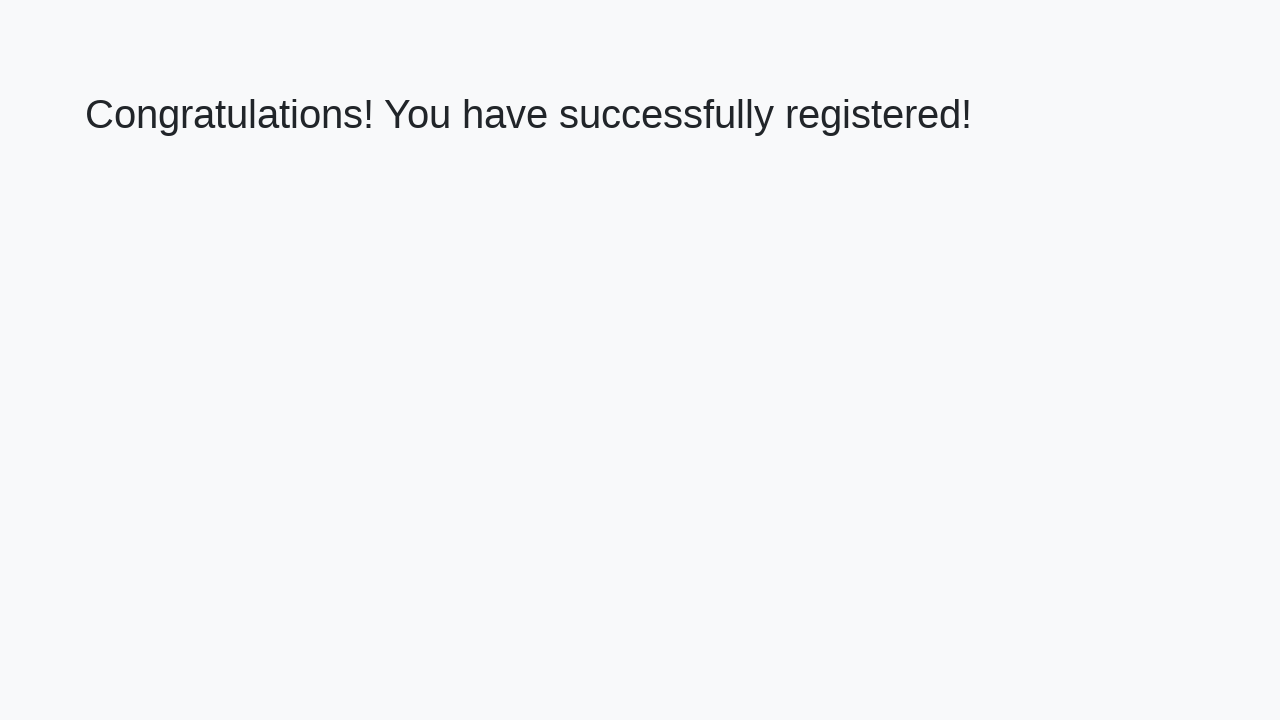

Success message heading loaded
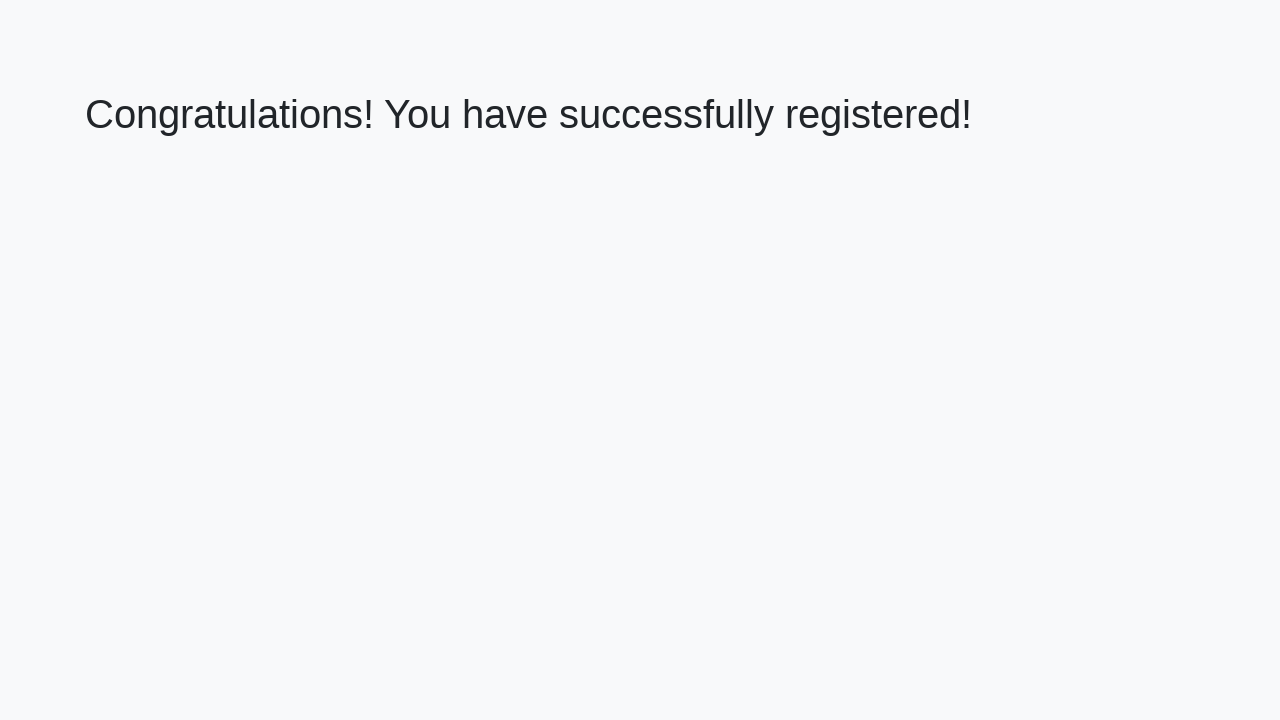

Retrieved success message: 'Congratulations! You have successfully registered!'
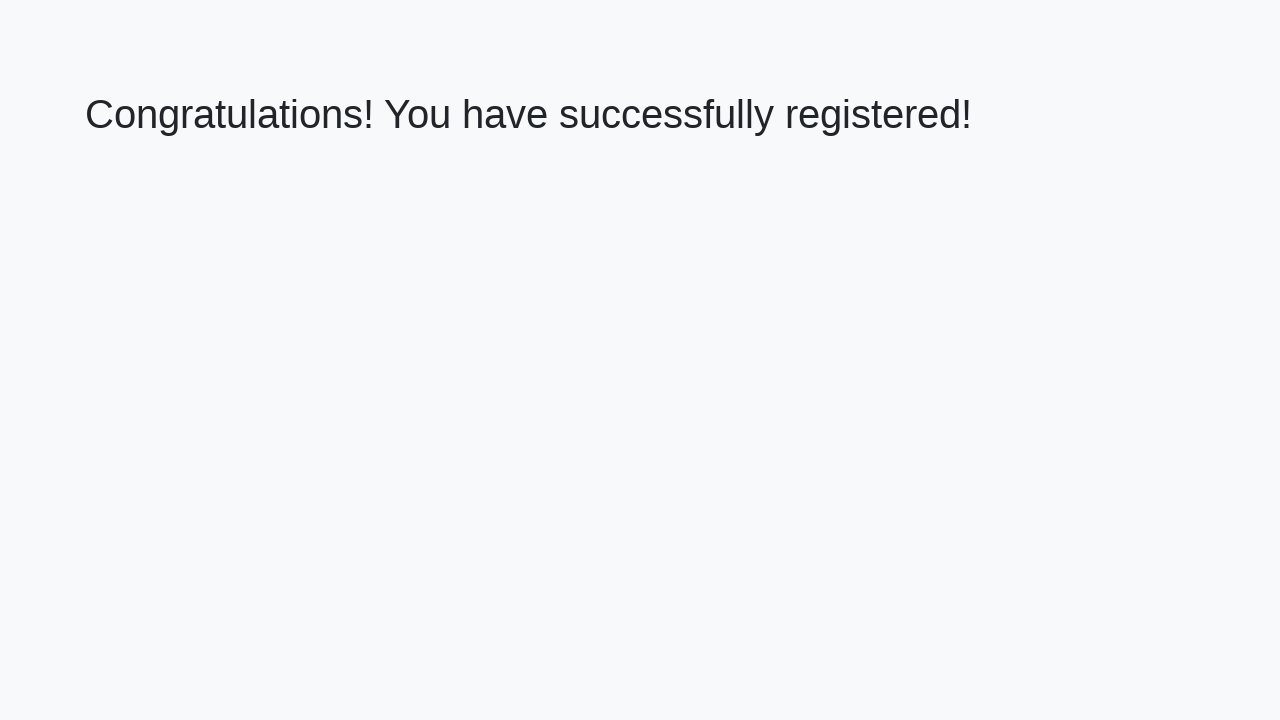

Verified success message is correct
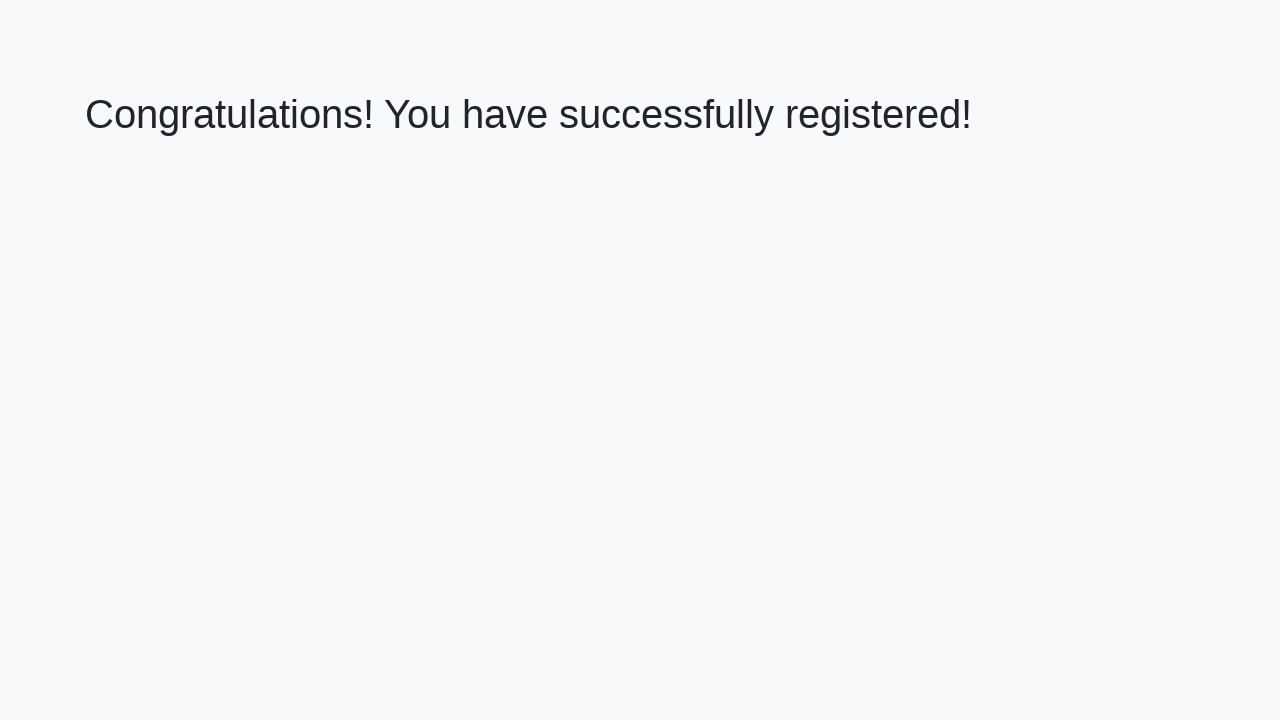

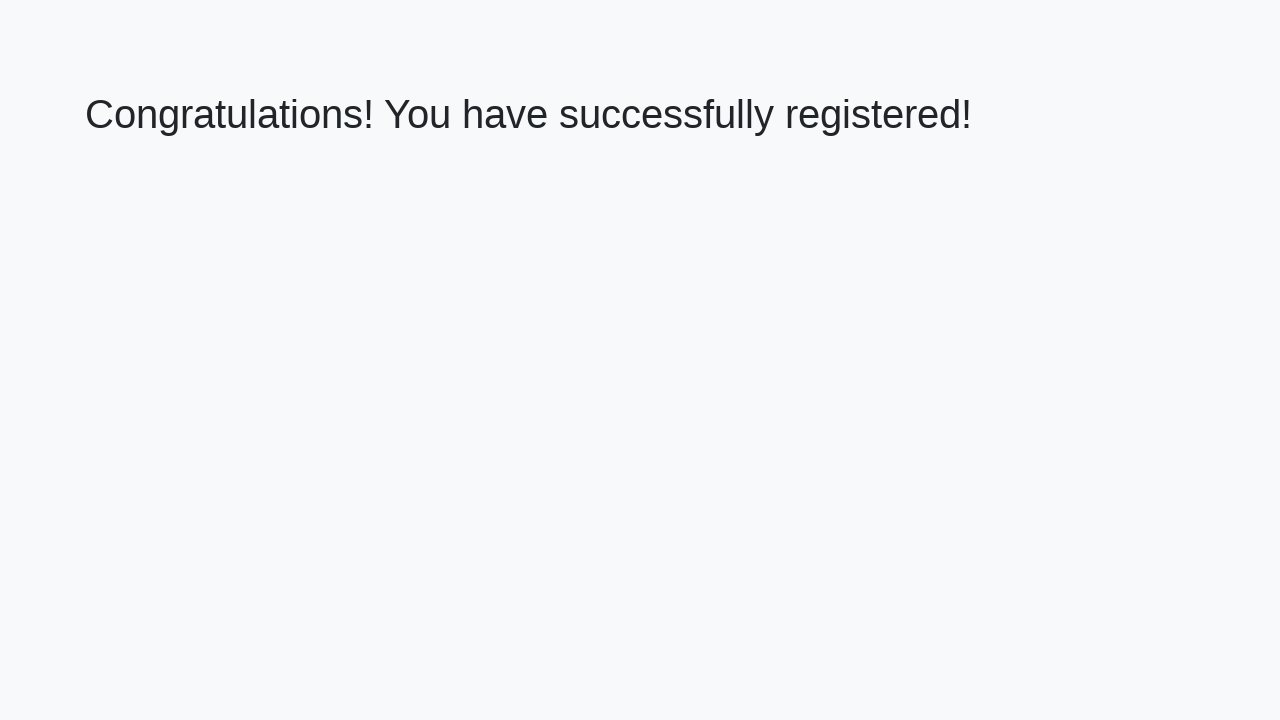